Clicks Submit new Language menu and verifies the submenu title

Starting URL: http://www.99-bottles-of-beer.net/

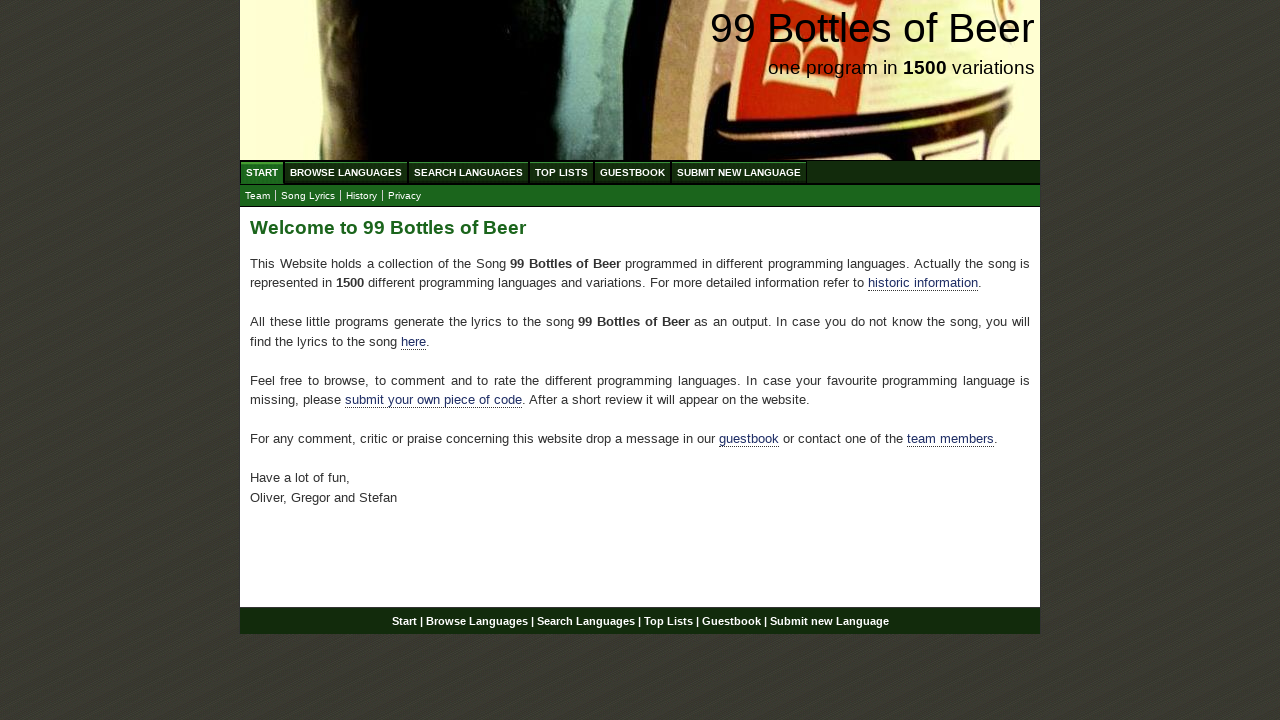

Clicked 'Submit new Language' menu item at (739, 172) on xpath=//a[@href='/submitnewlanguage.html']
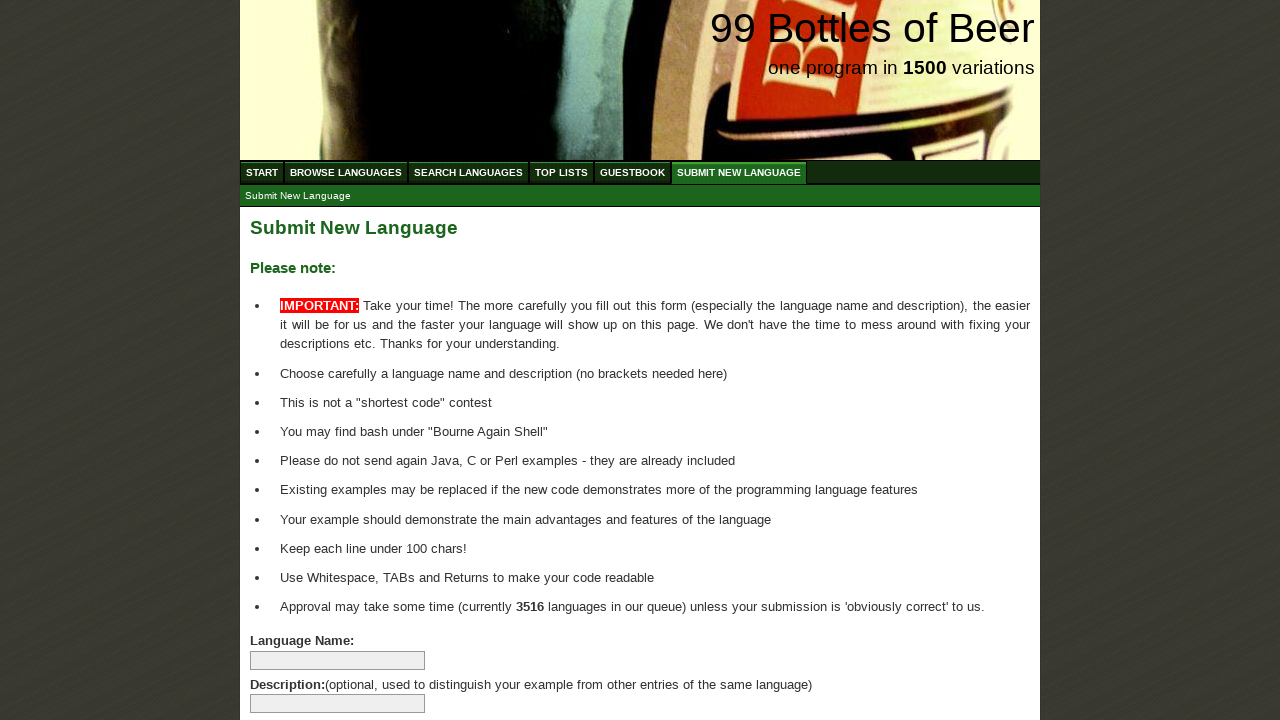

Submenu loaded with 'Submit new Language' option visible
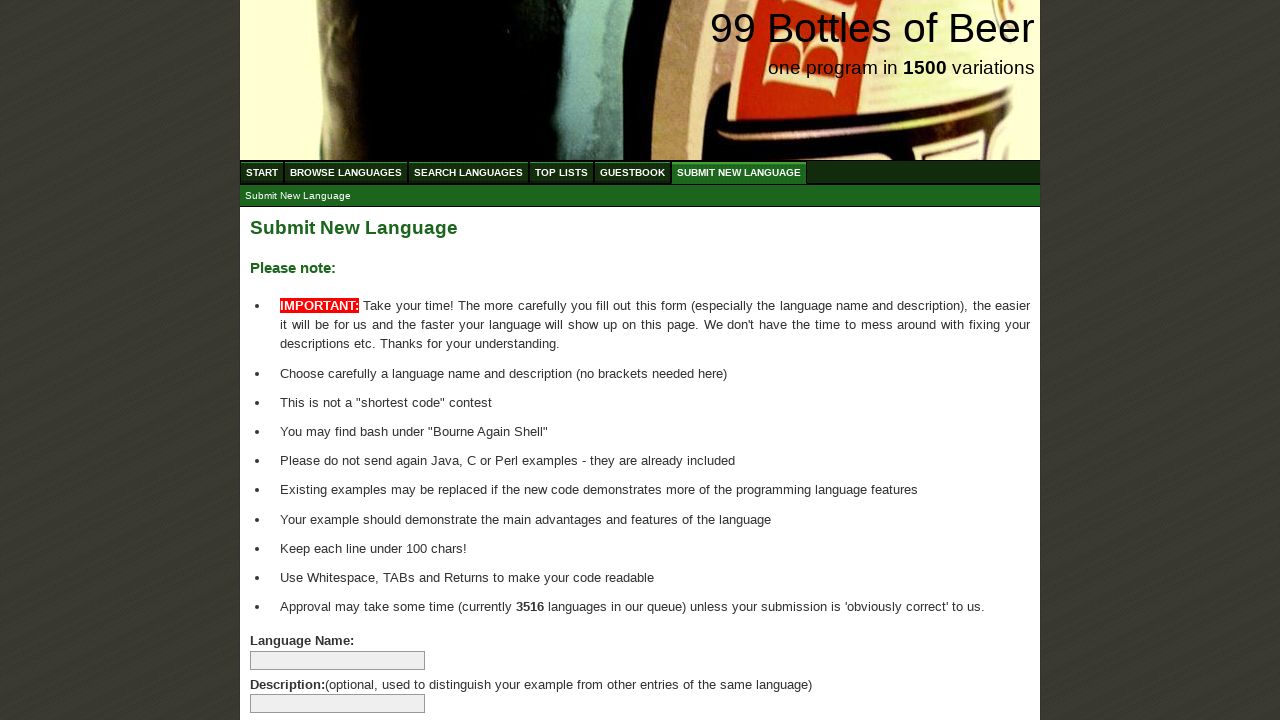

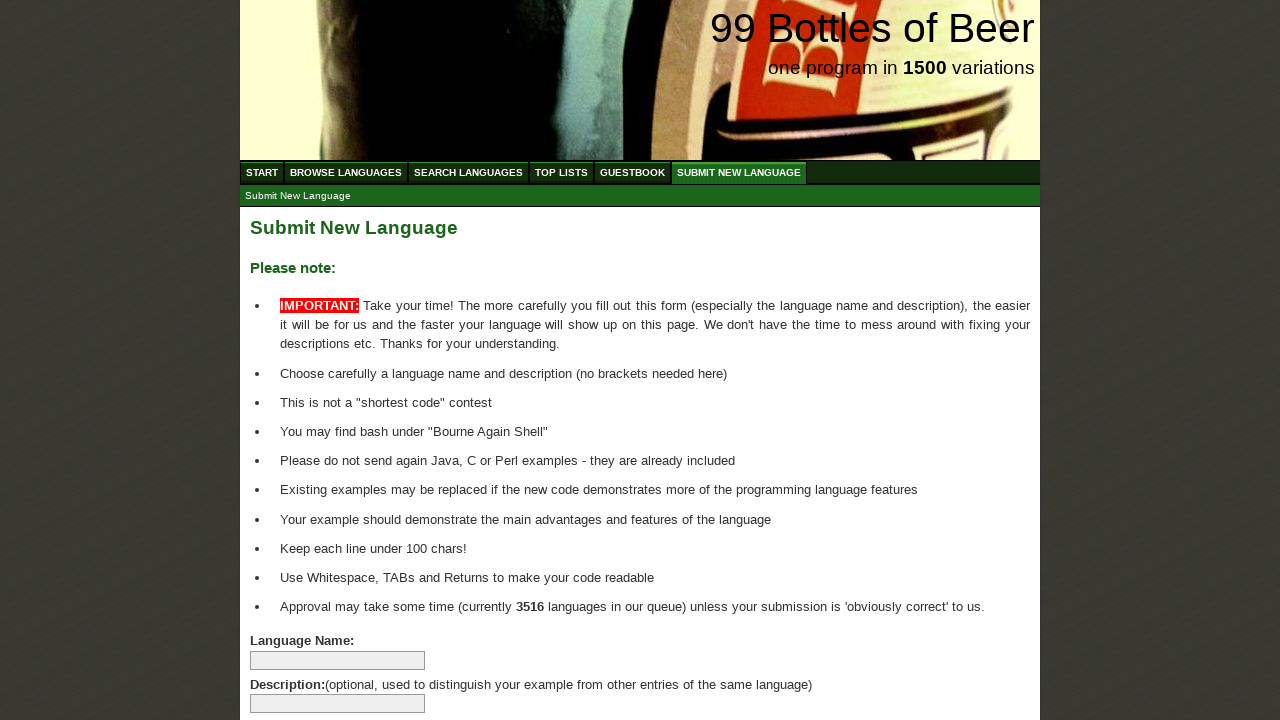